Tests opening a new window and verifying the background color of the new window page.

Starting URL: https://demoqa.com/browser-windows

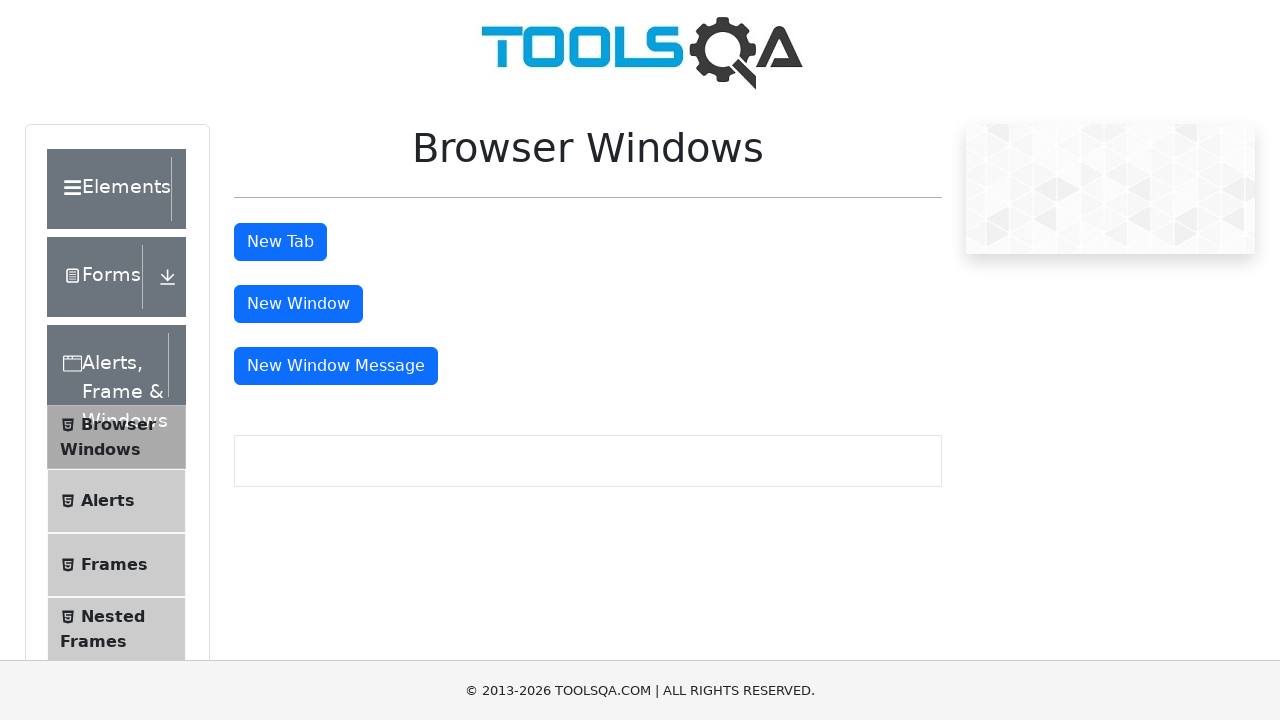

Clicked new window button to open a new window at (298, 304) on #windowButton
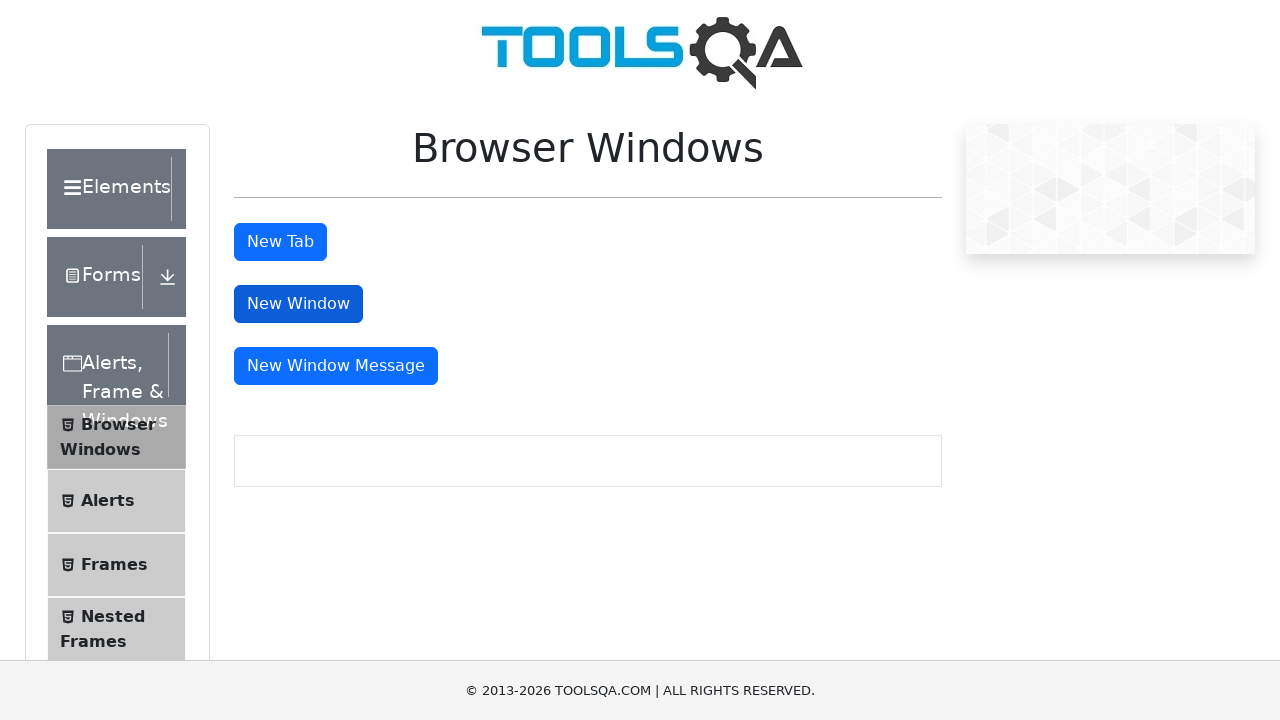

Captured reference to the newly opened window
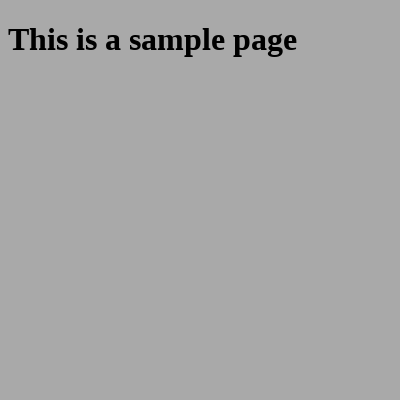

New window page fully loaded
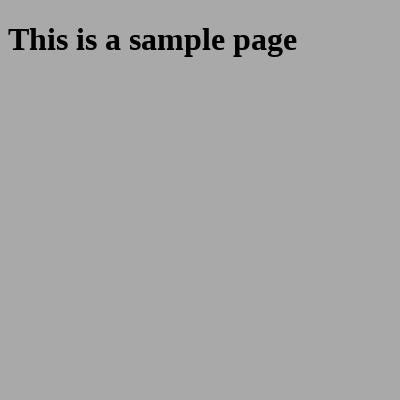

Body element found and ready for verification
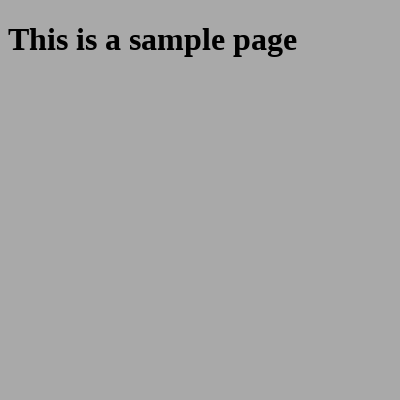

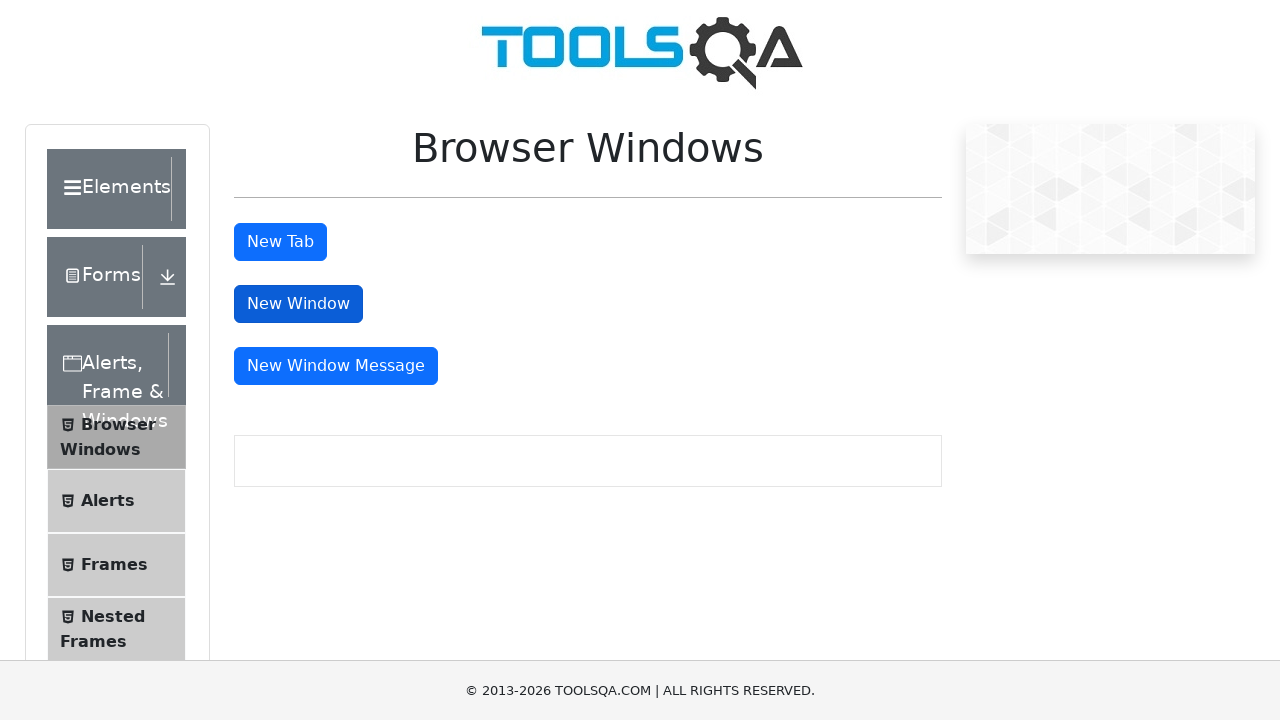